Tests a practice form by filling out name, email, password fields, selecting gender from dropdown, entering birthdate, selecting employment status radio button, and submitting the form to verify success message appears.

Starting URL: https://rahulshettyacademy.com/angularpractice/

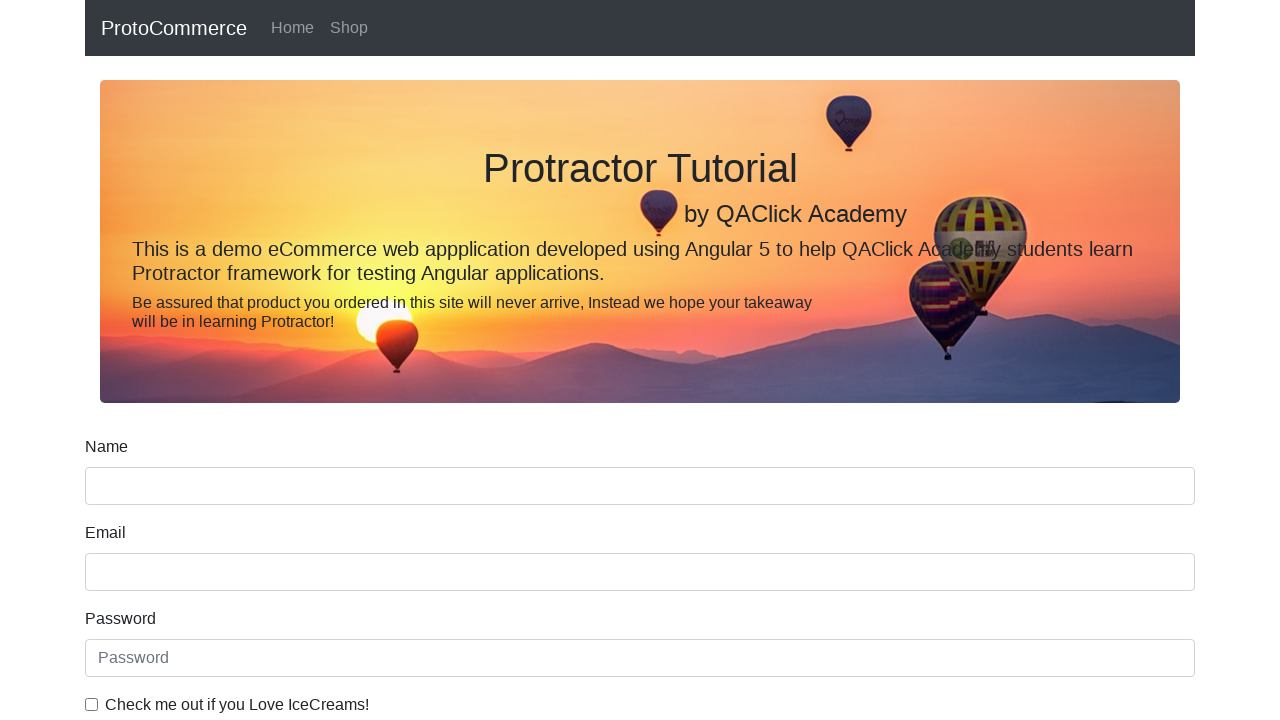

Filled name field with 'John Smith' on input[name='name']
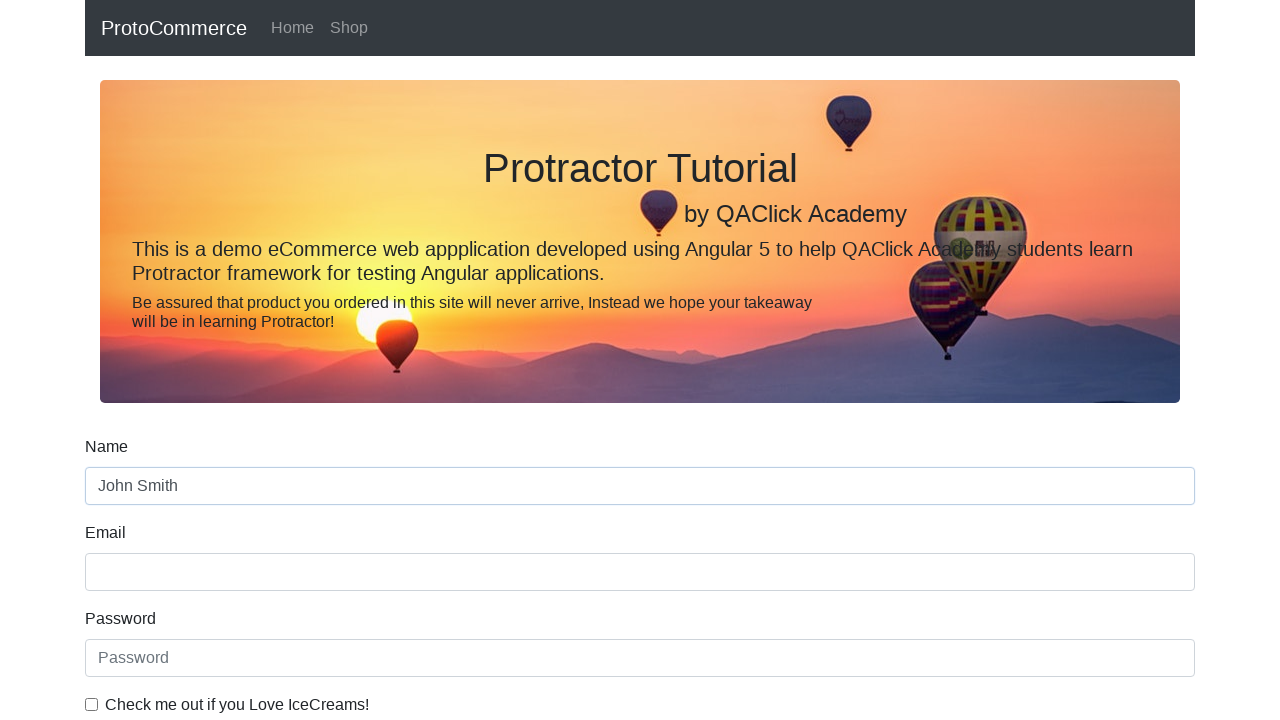

Filled email field with 'johnsmith@example.com' on input[name='email']
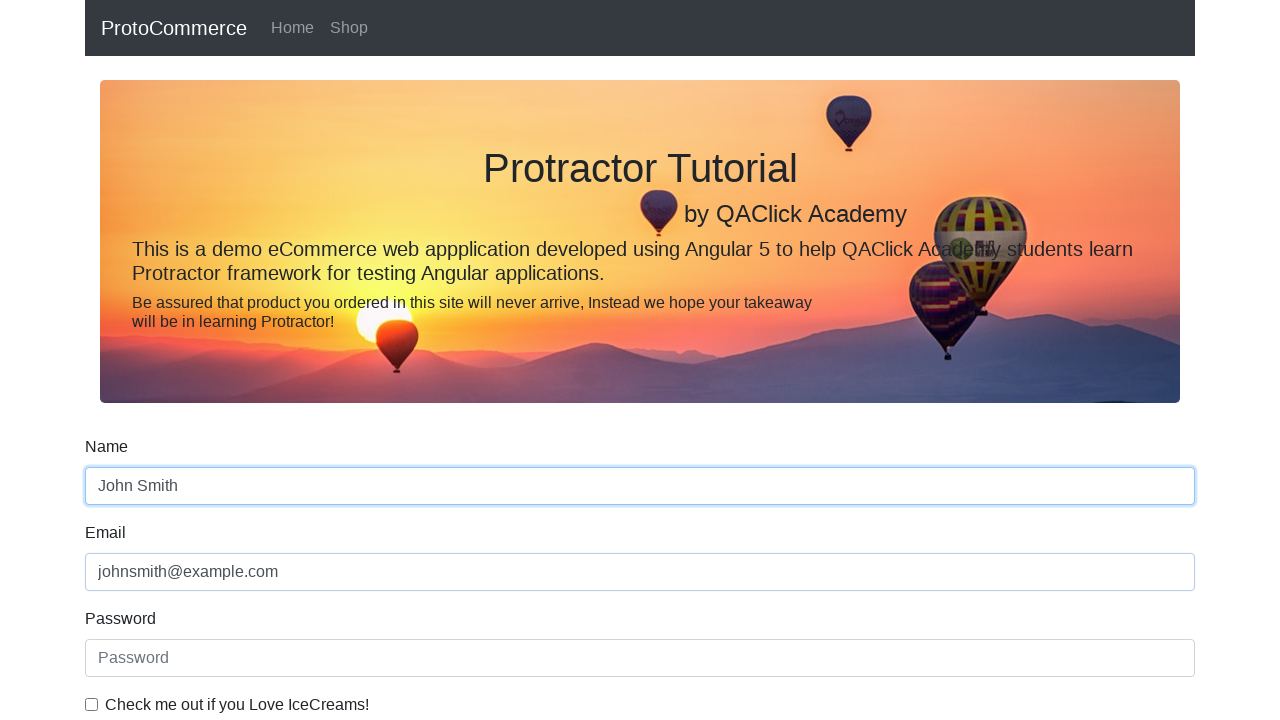

Filled password field with 'SecurePass123' on input#exampleInputPassword1
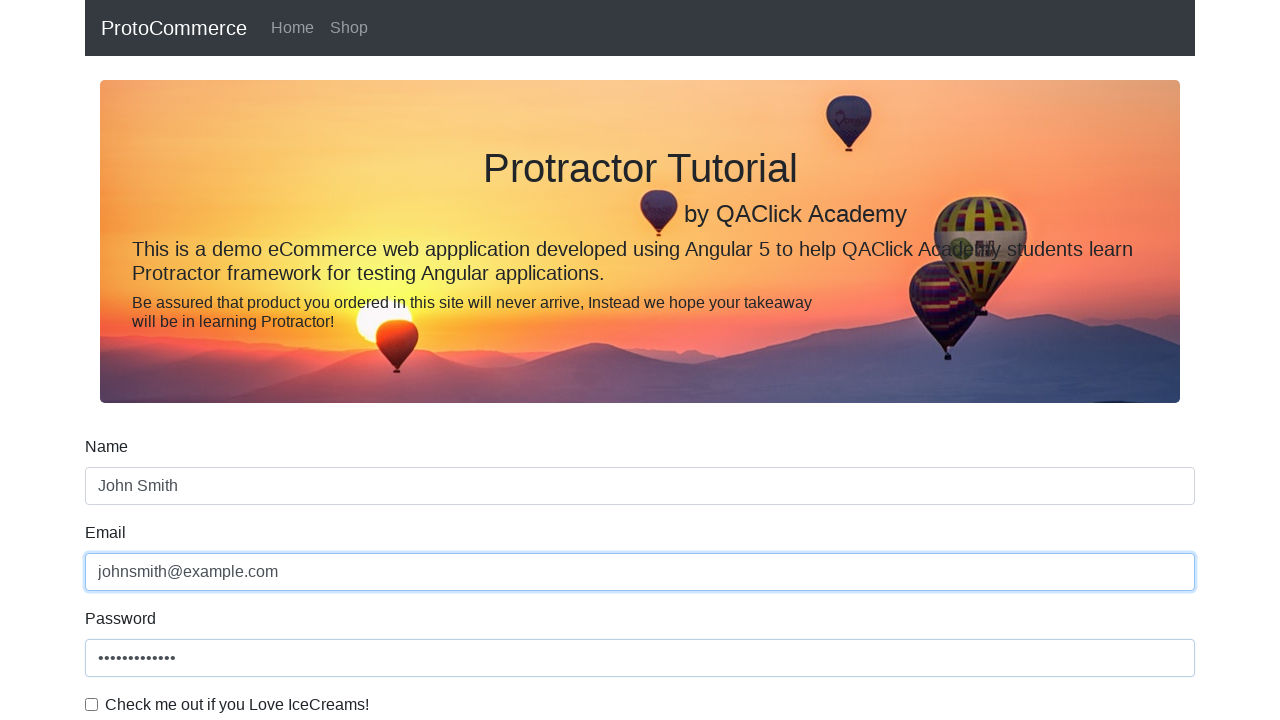

Checked the checkbox at (92, 704) on input#exampleCheck1
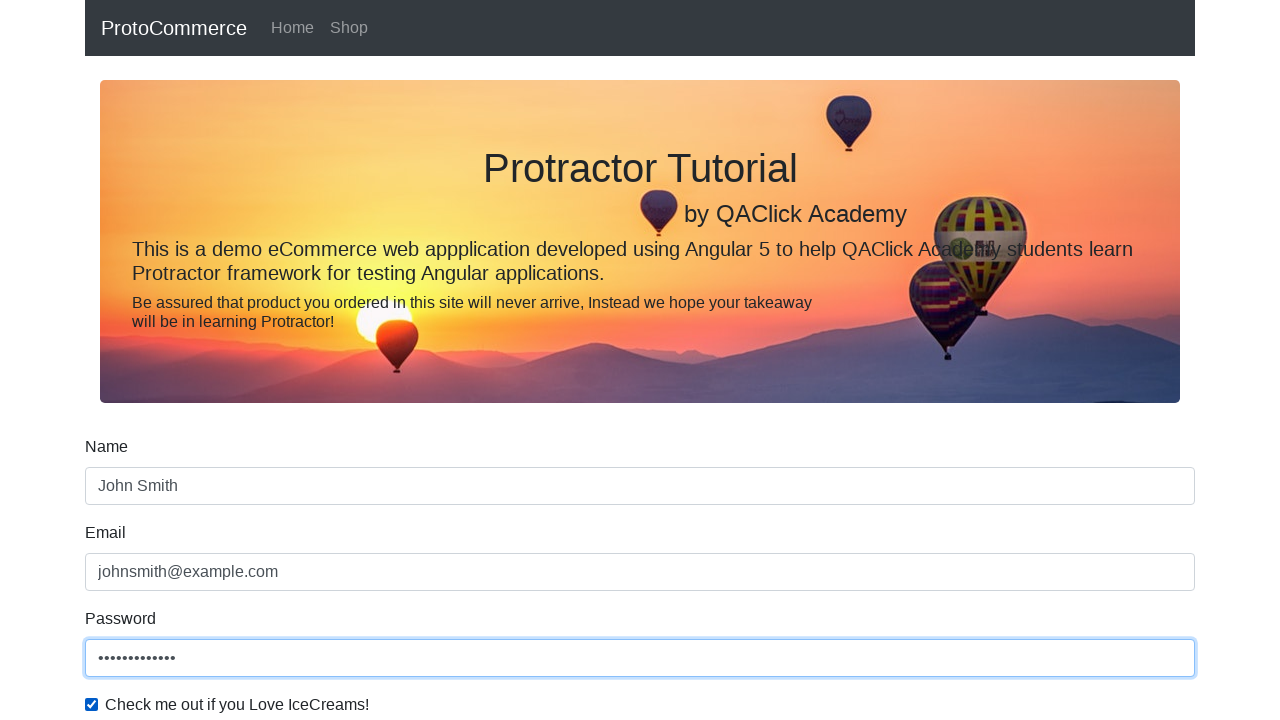

Selected 'Female' from gender dropdown on select#exampleFormControlSelect1
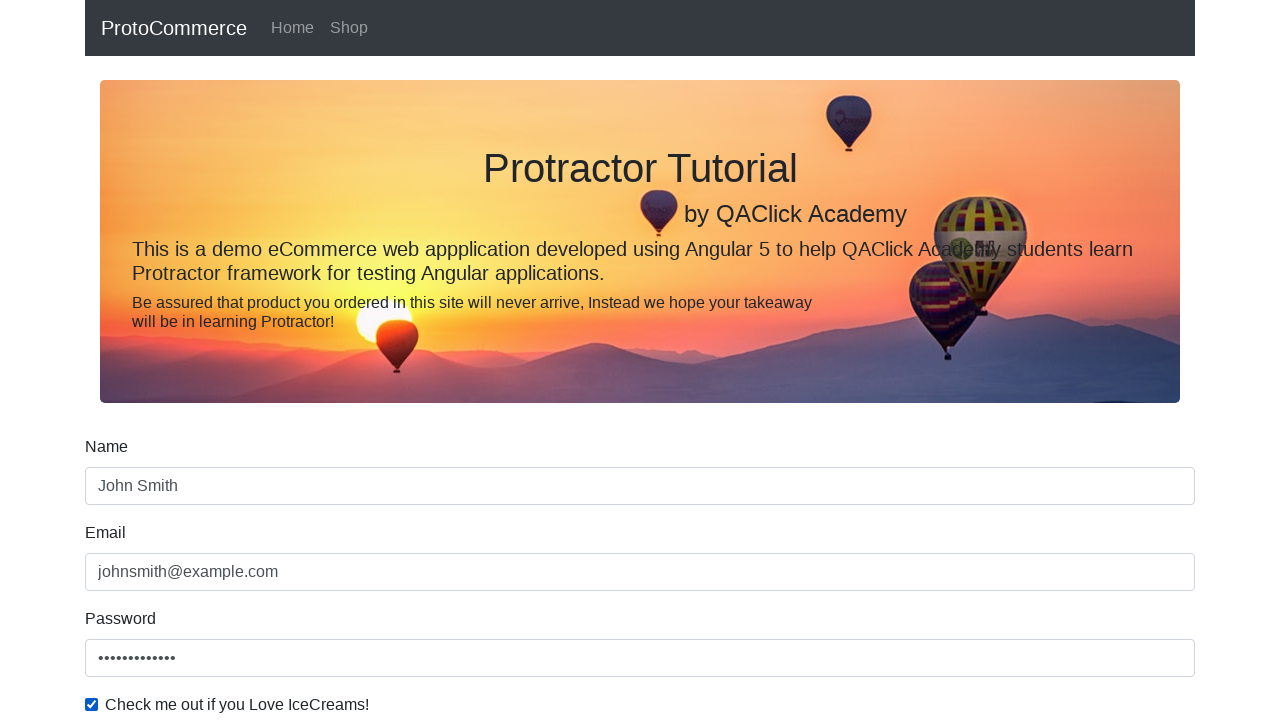

Filled birthdate field with '1995-03-15' on input[name='bday']
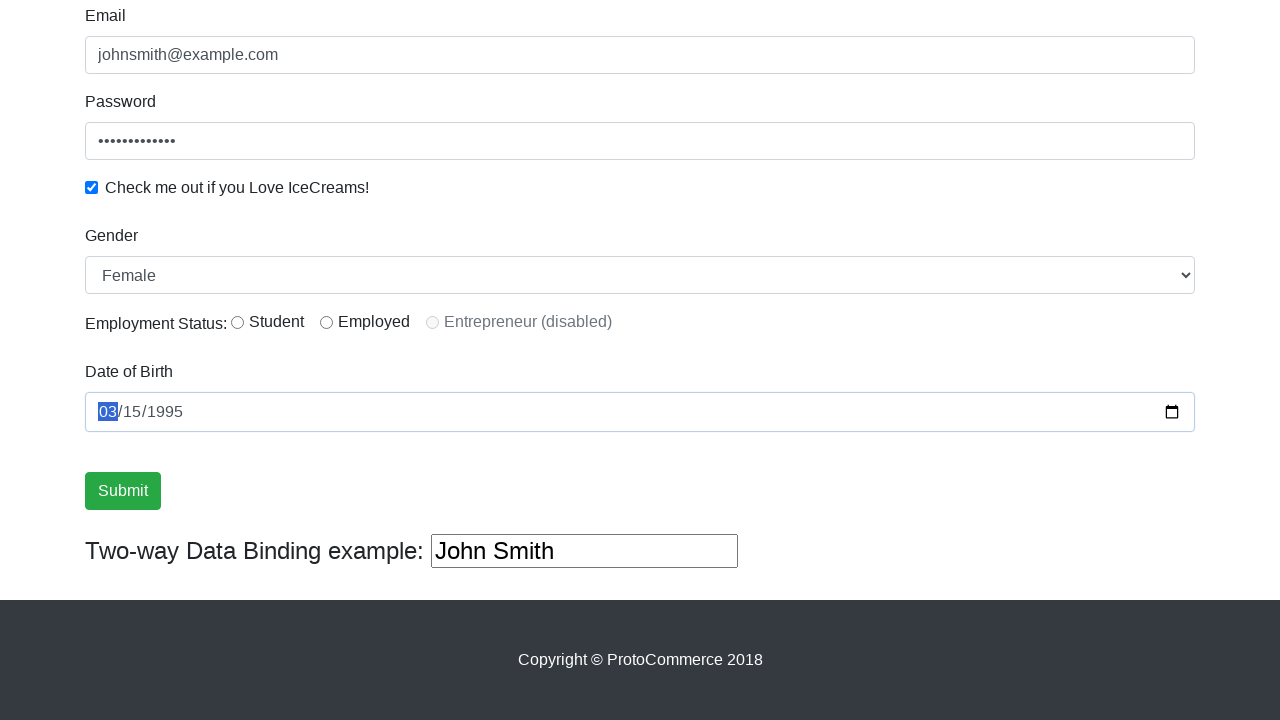

Selected 'Employee' employment status radio button at (326, 322) on input#inlineRadio2
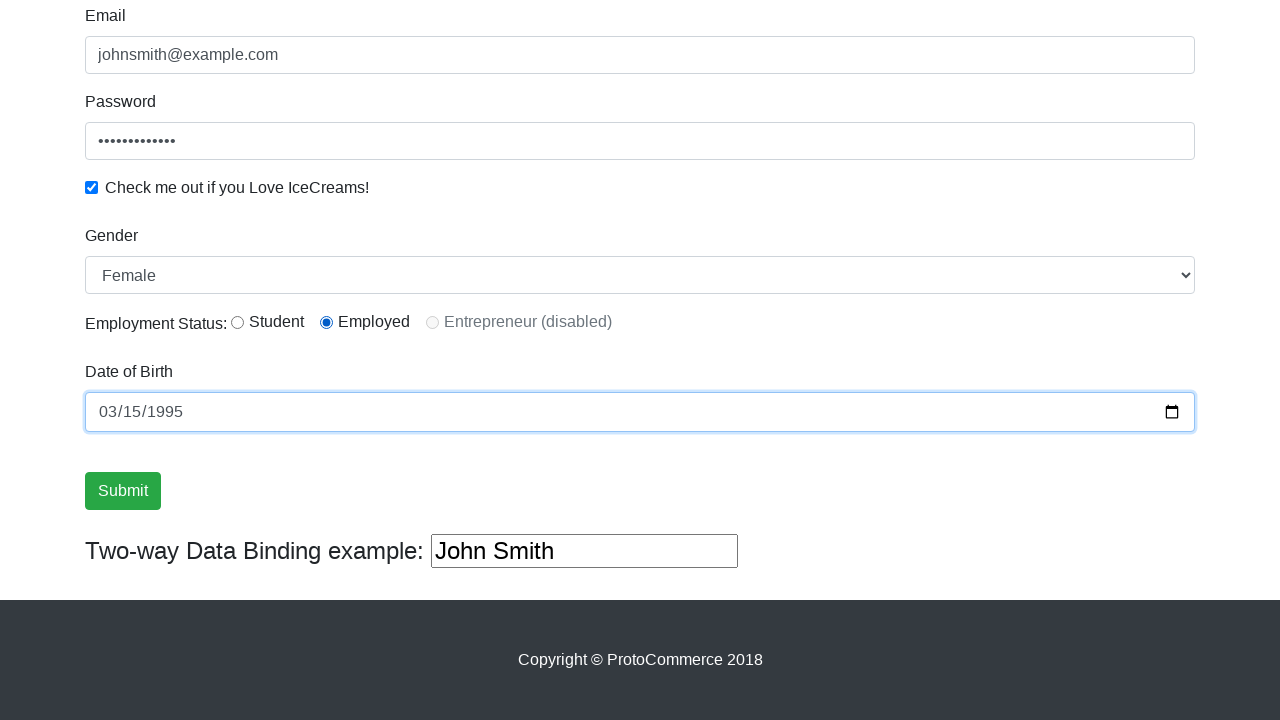

Clicked submit button to submit the form at (123, 491) on input[type='submit']
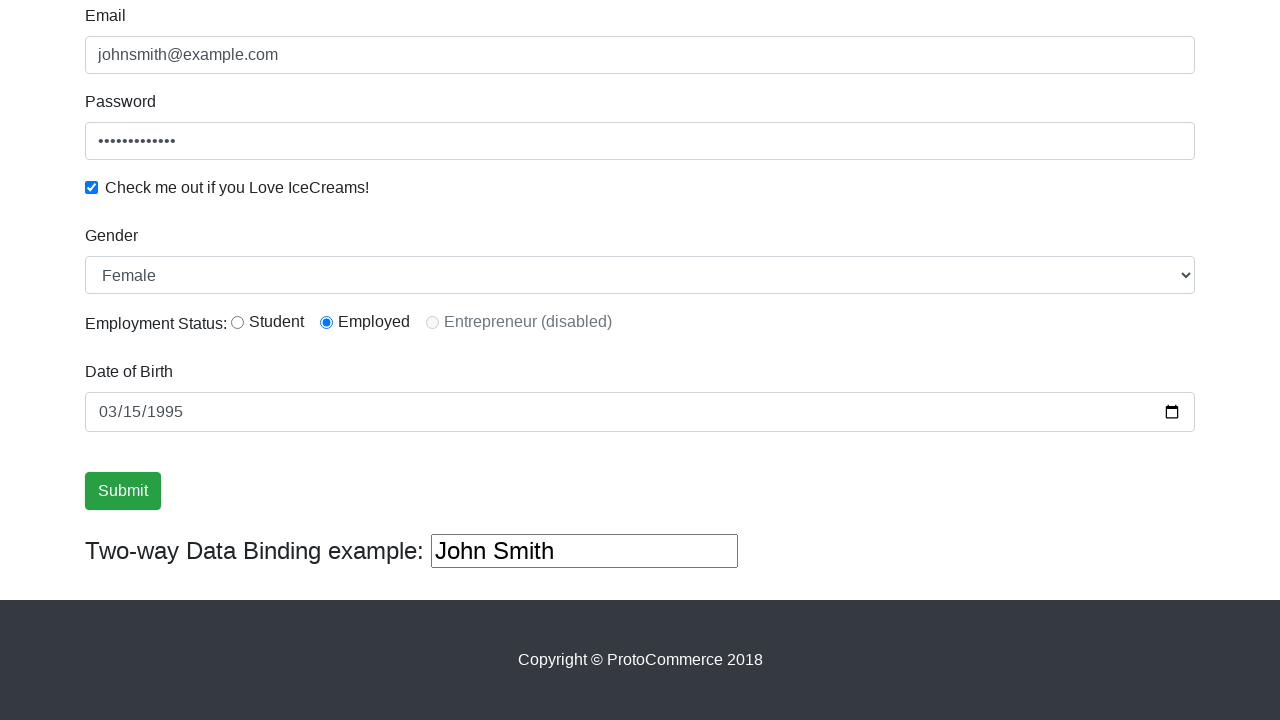

Success message appeared indicating form submission was successful
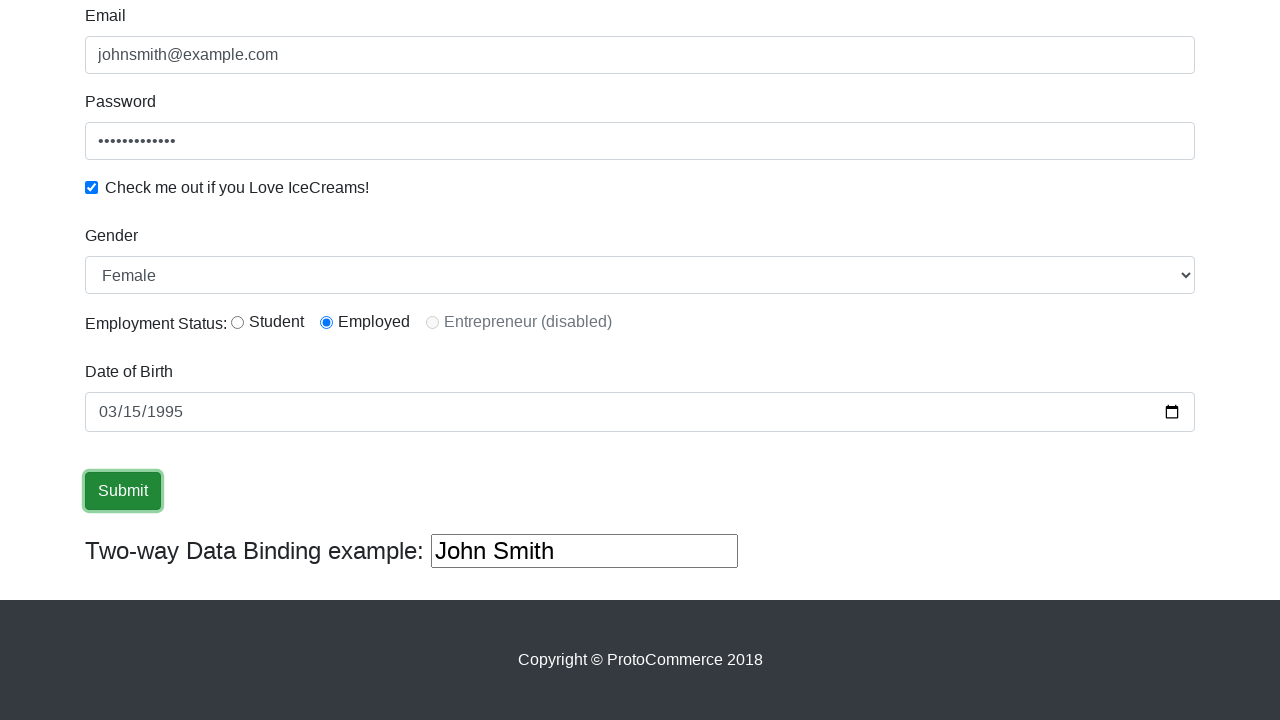

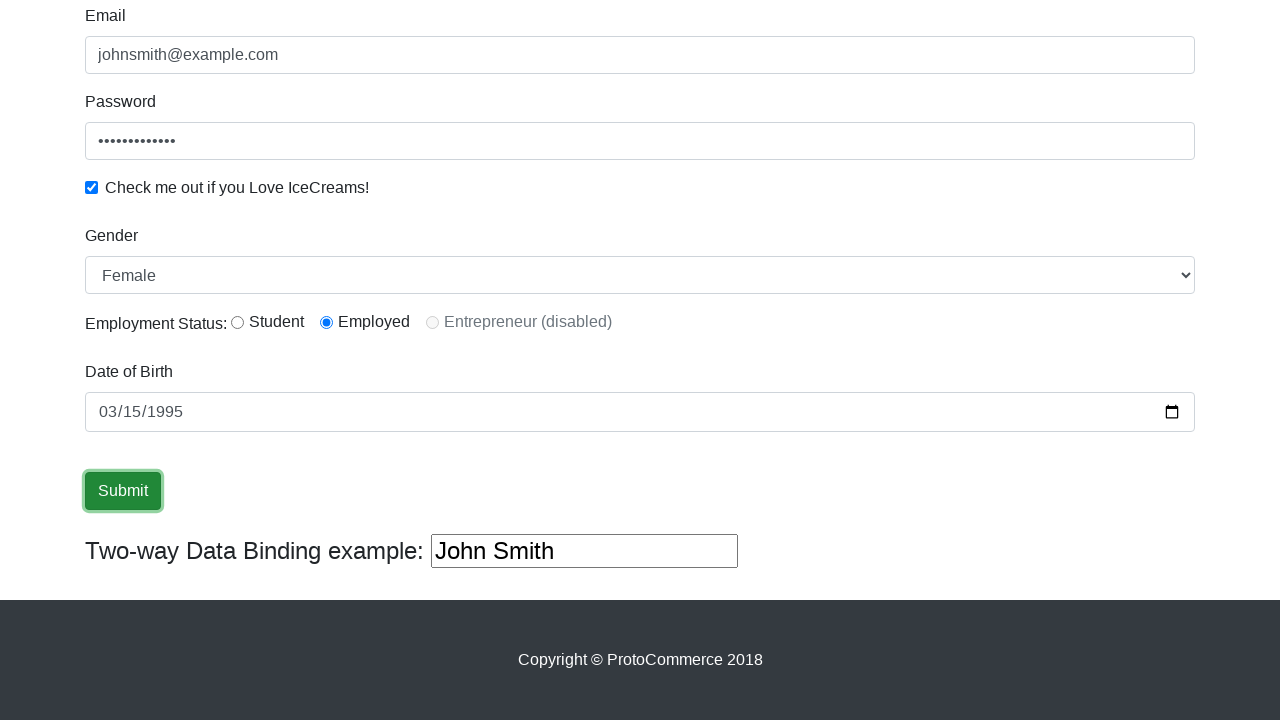